Tests jQuery UI datepicker functionality by opening the calendar, verifying today's date is highlighted, selecting a date 8 days in the future (navigating to next month if necessary), and confirming the selection.

Starting URL: https://jqueryui.com/datepicker/

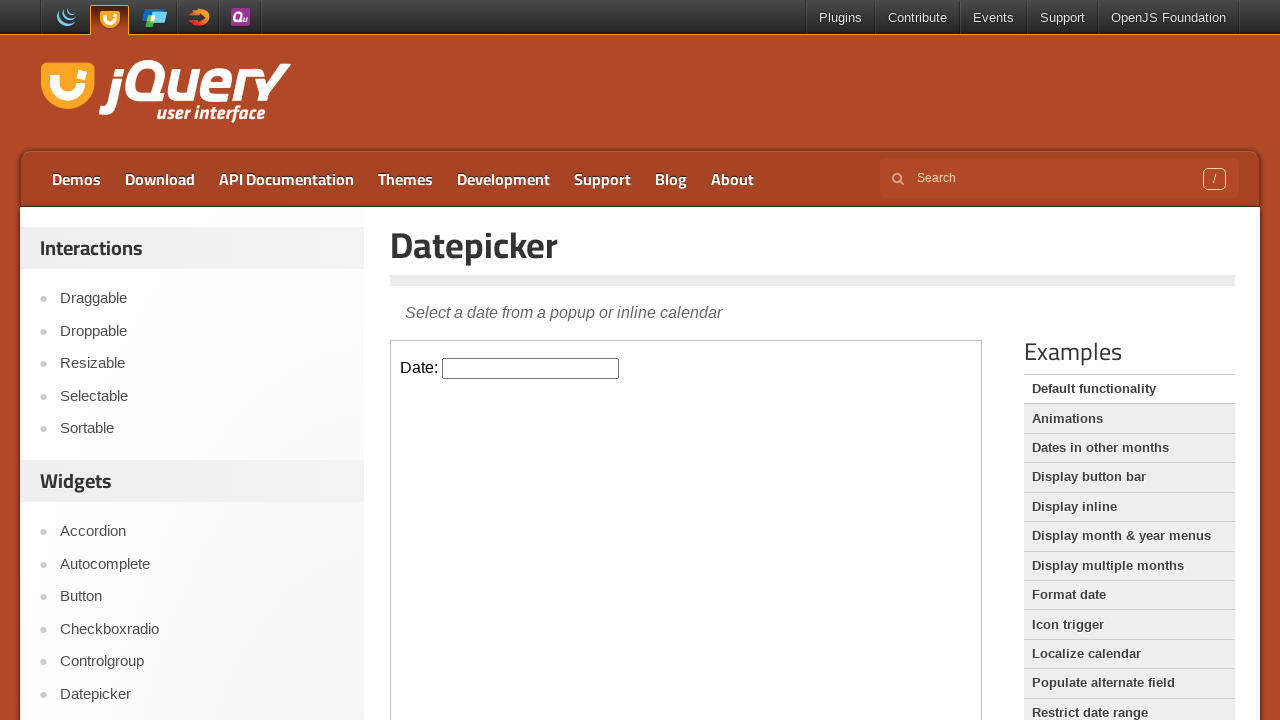

Located iframe containing datepicker
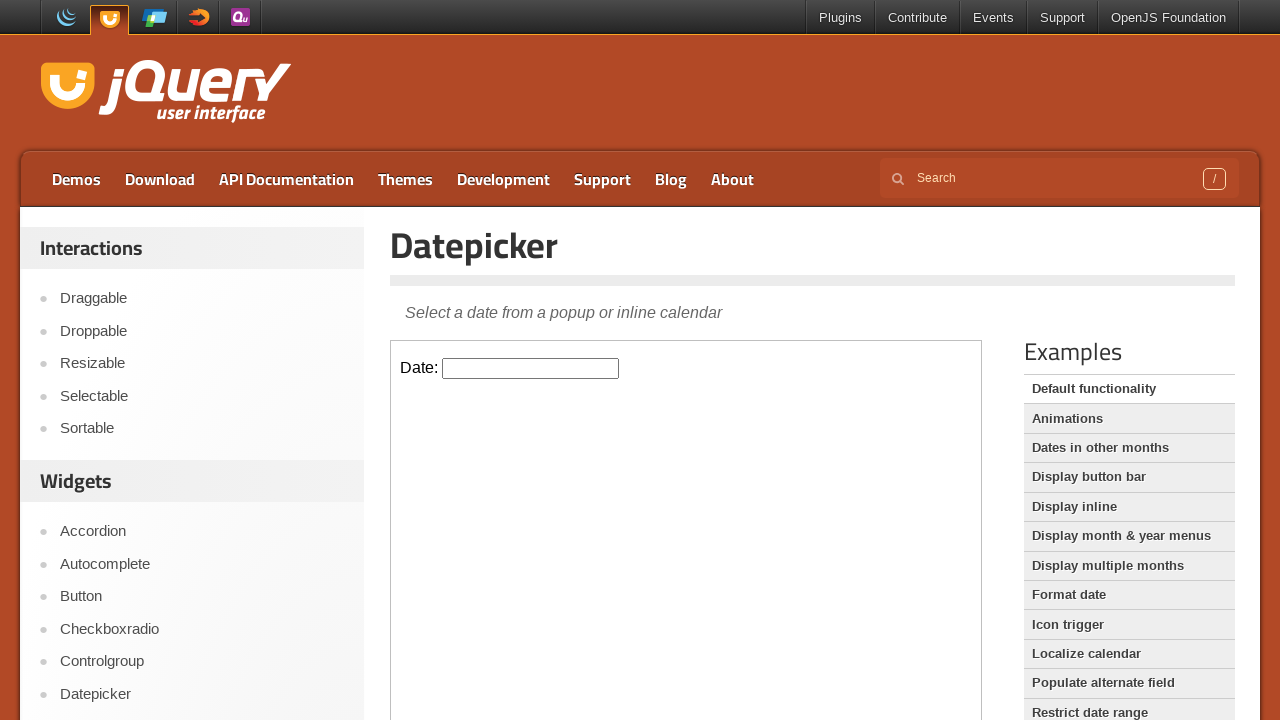

Clicked datepicker input to open calendar at (531, 368) on iframe >> internal:control=enter-frame >> input#datepicker
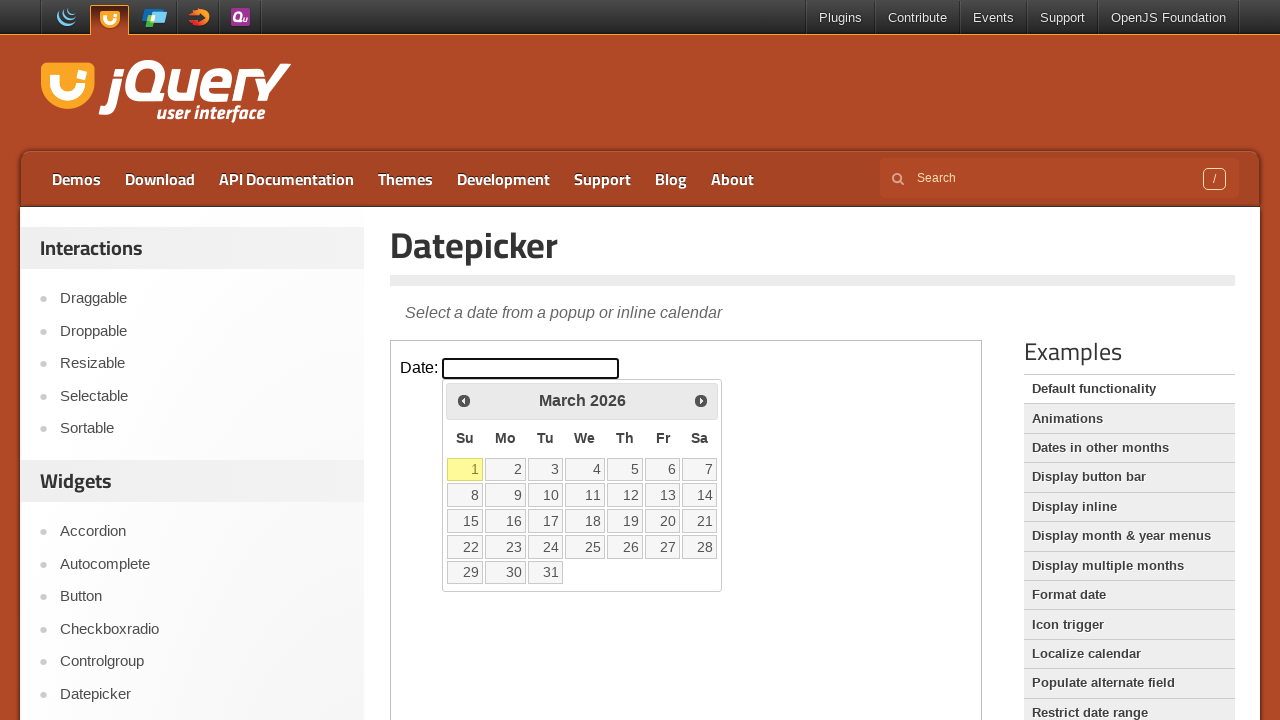

Calendar appeared and is visible
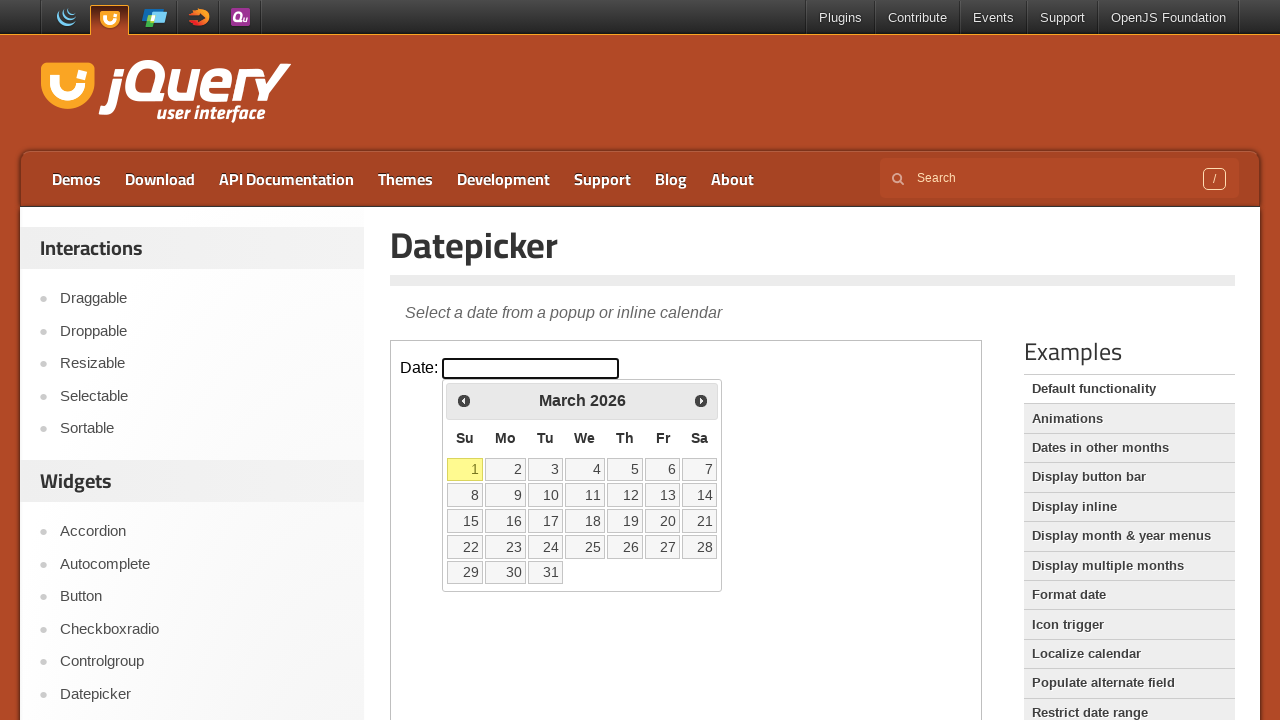

Calculated future date: 8 days from today (2026-03-09)
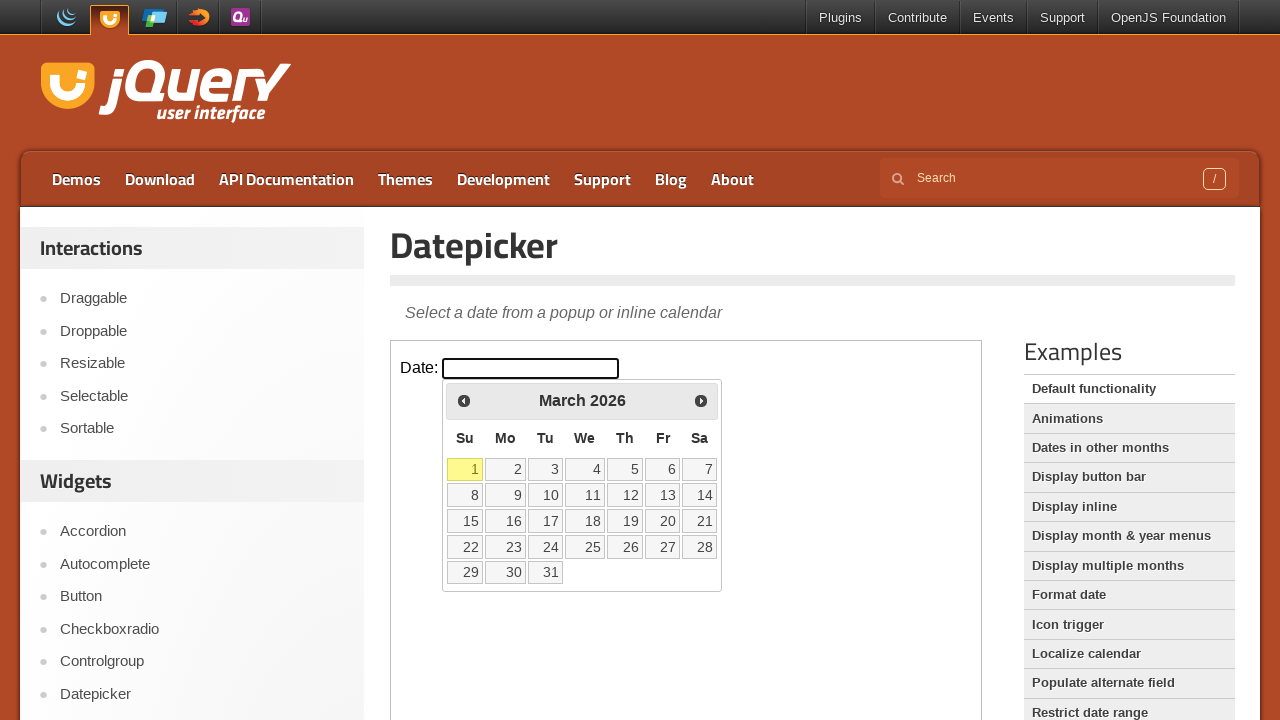

Selected day 9 in the calendar at (506, 495) on iframe >> internal:control=enter-frame >> [data-date='9']
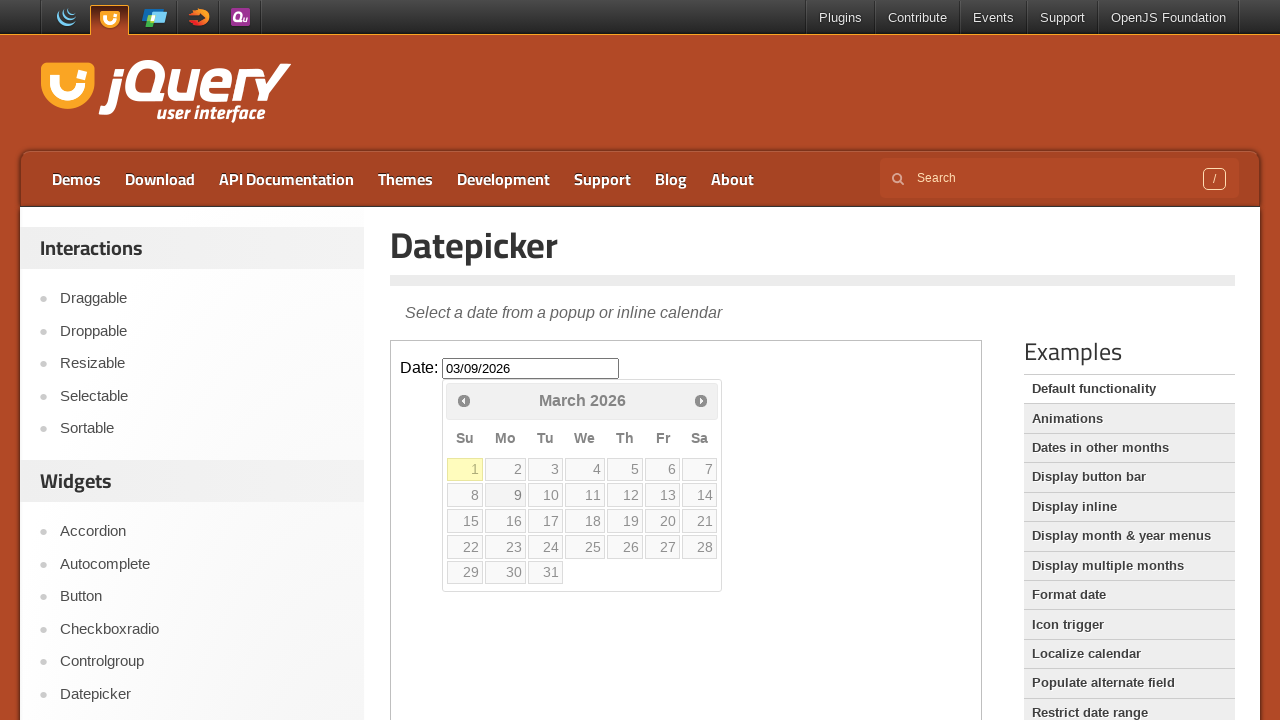

Clicked datepicker input again to verify selection at (531, 368) on iframe >> internal:control=enter-frame >> input#datepicker
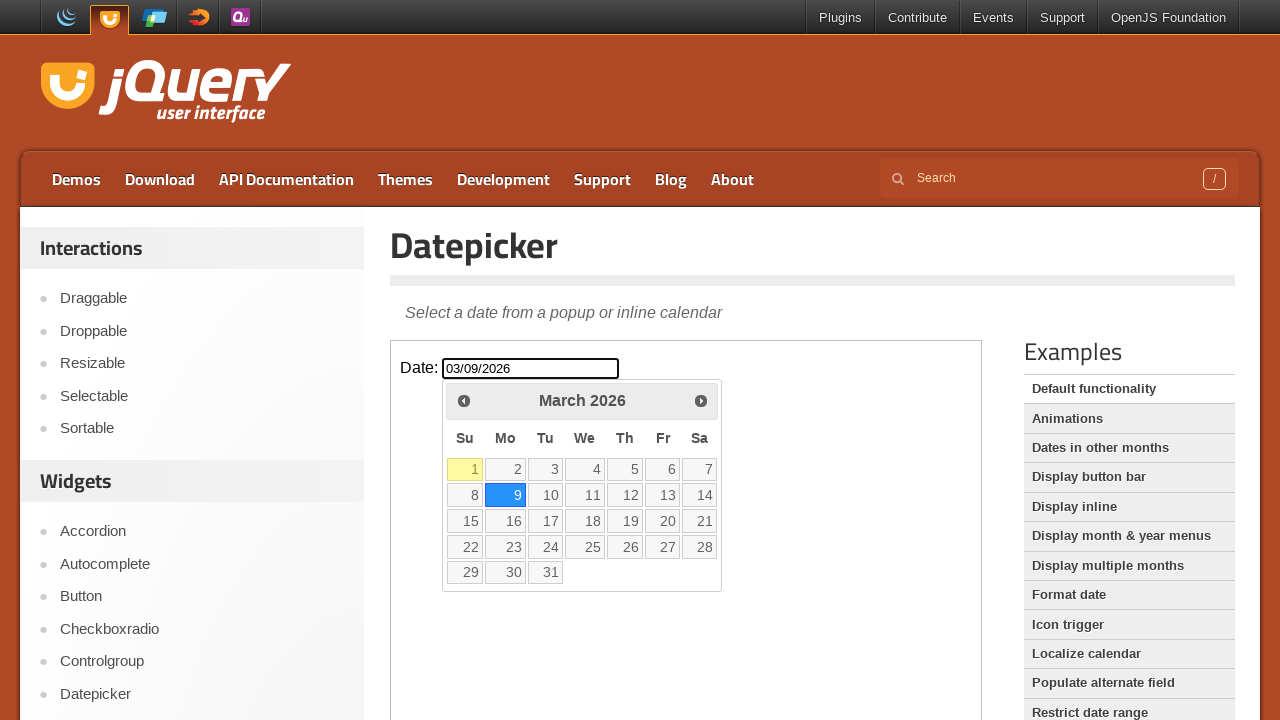

Calendar appeared again for verification
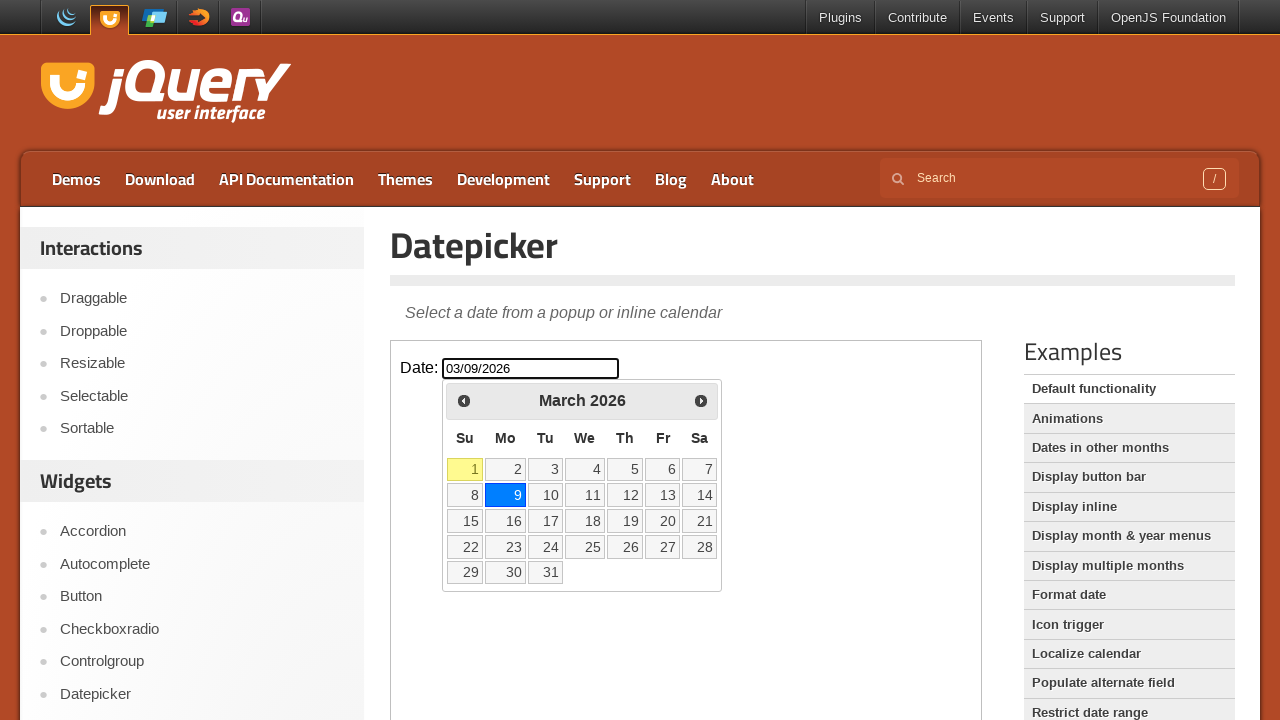

Verified that selected date is marked as active in calendar
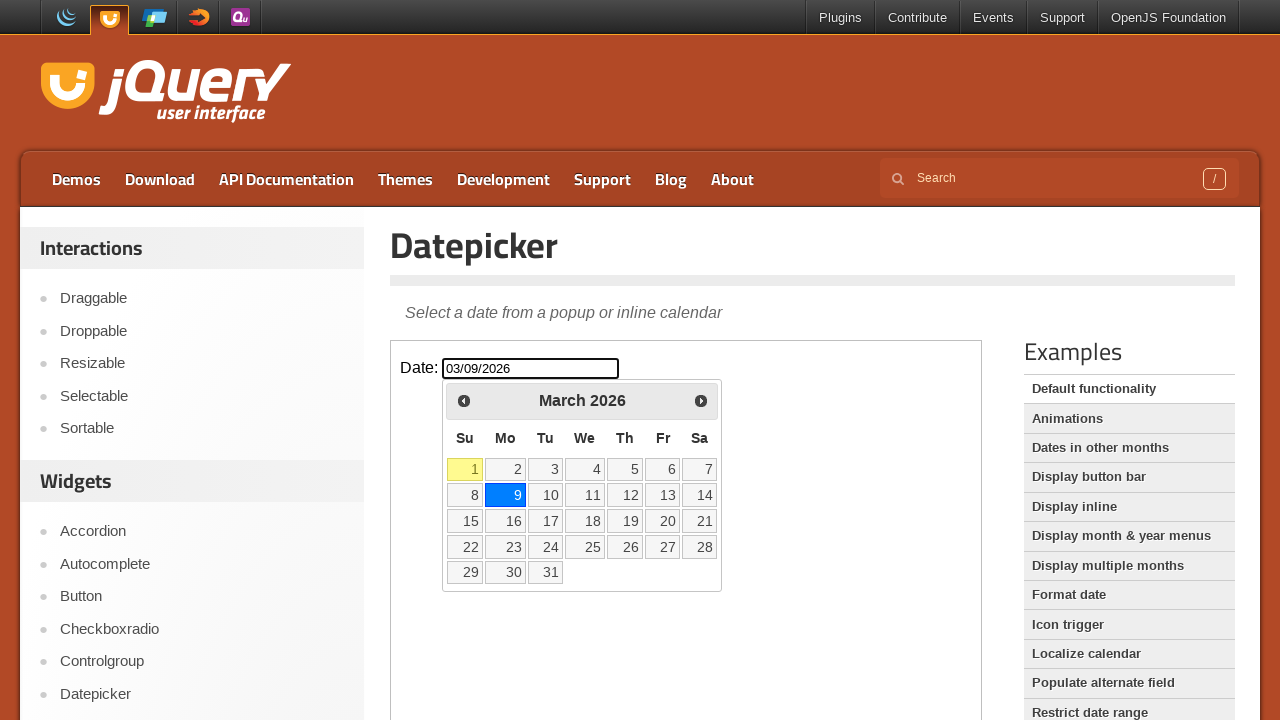

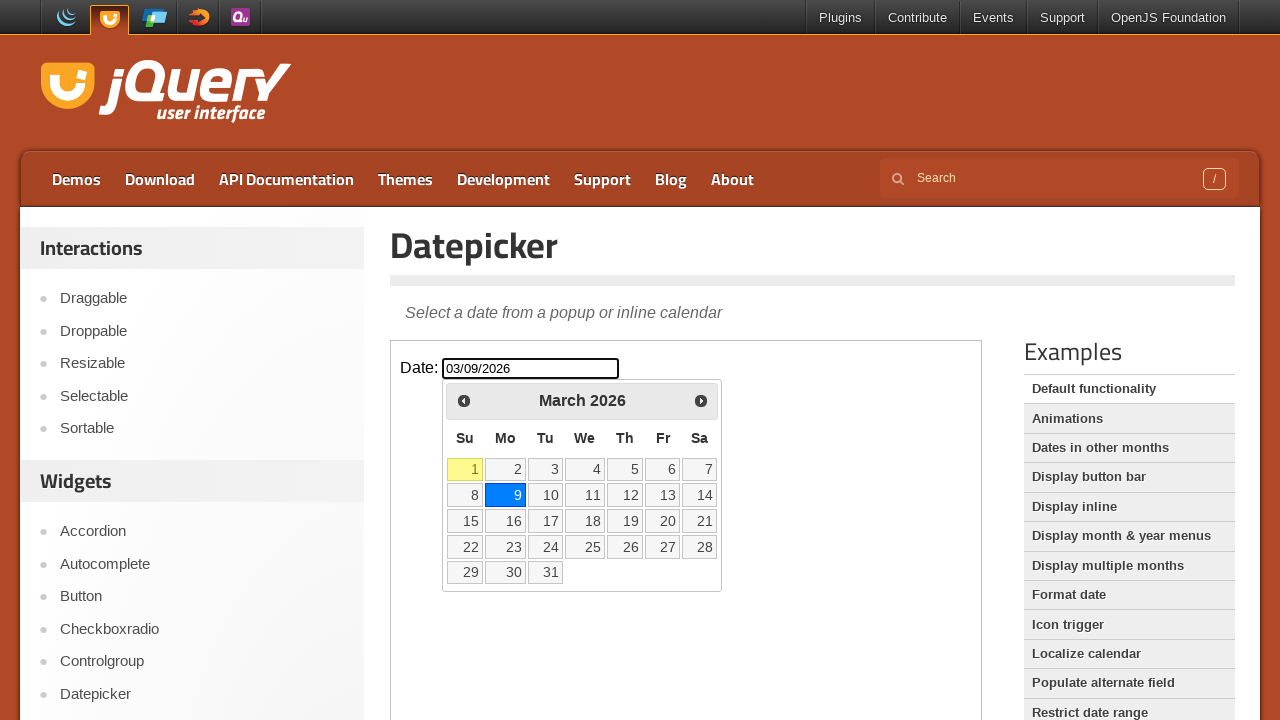